Tests form input functionality by filling in first name and last name fields and submitting the form

Starting URL: https://www.w3schools.com/html/html_forms.asp

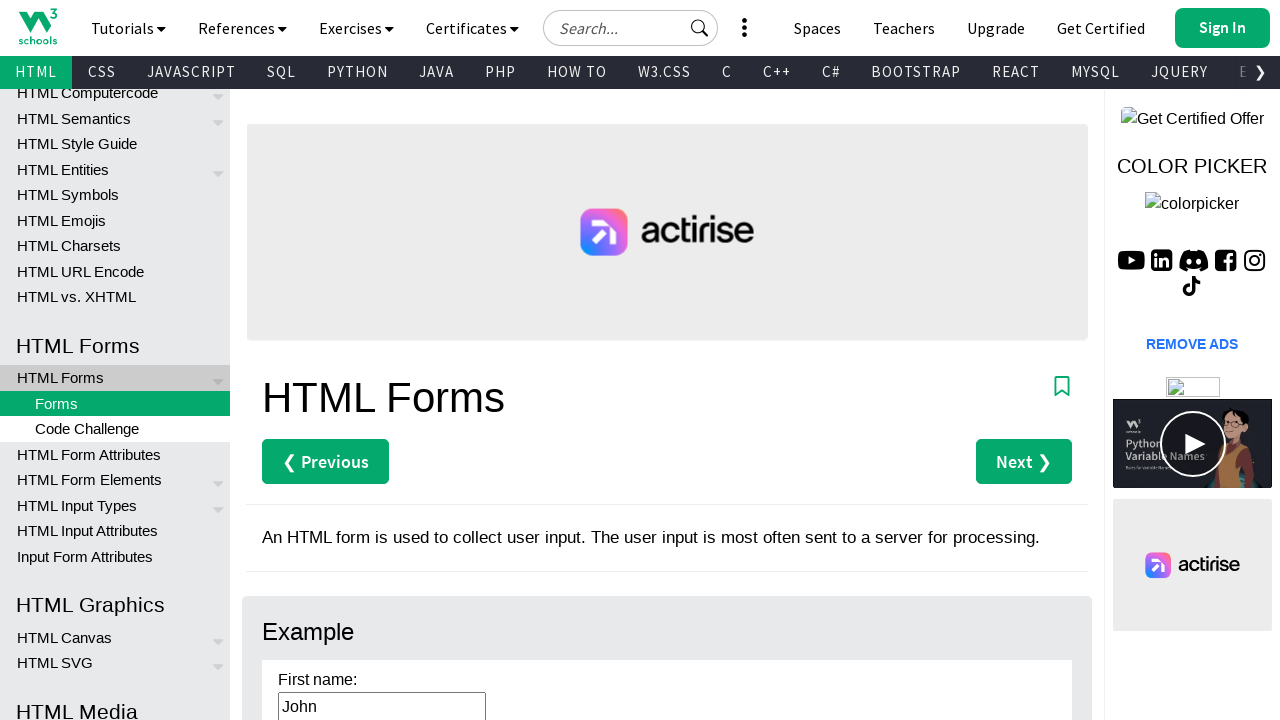

Waited 3 seconds for page to load
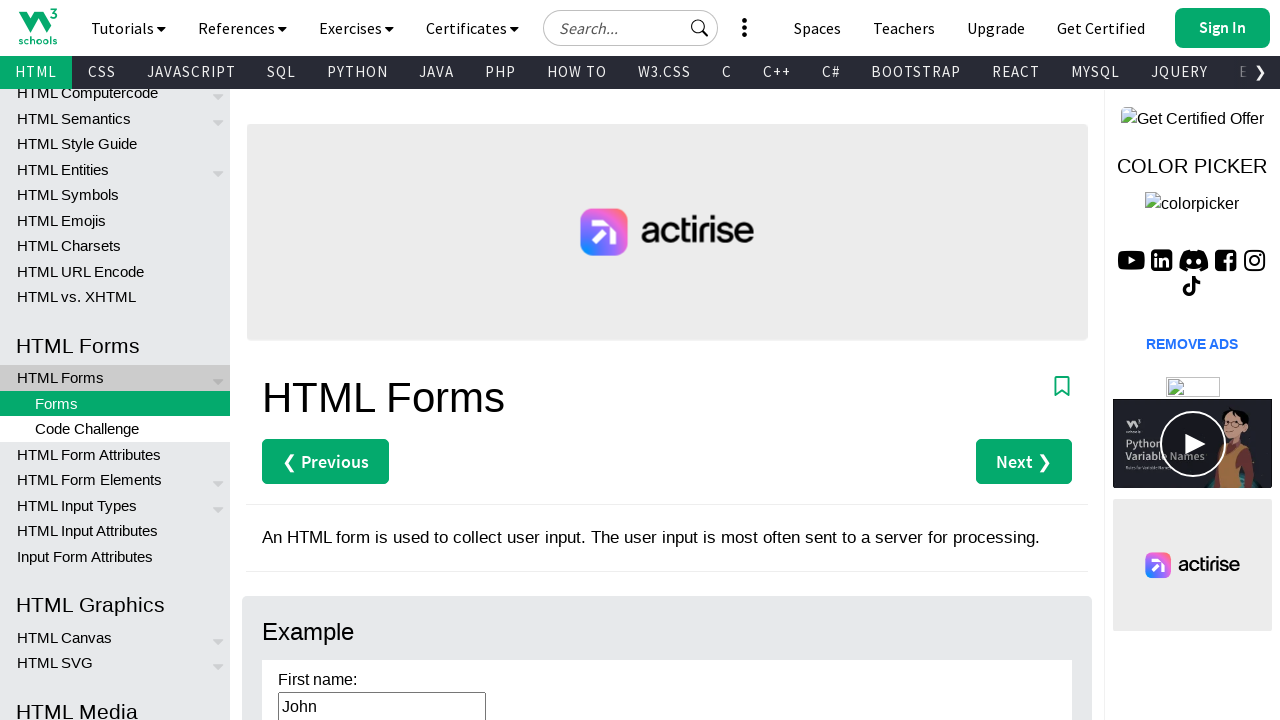

Cleared first name field on input[name='firstname']
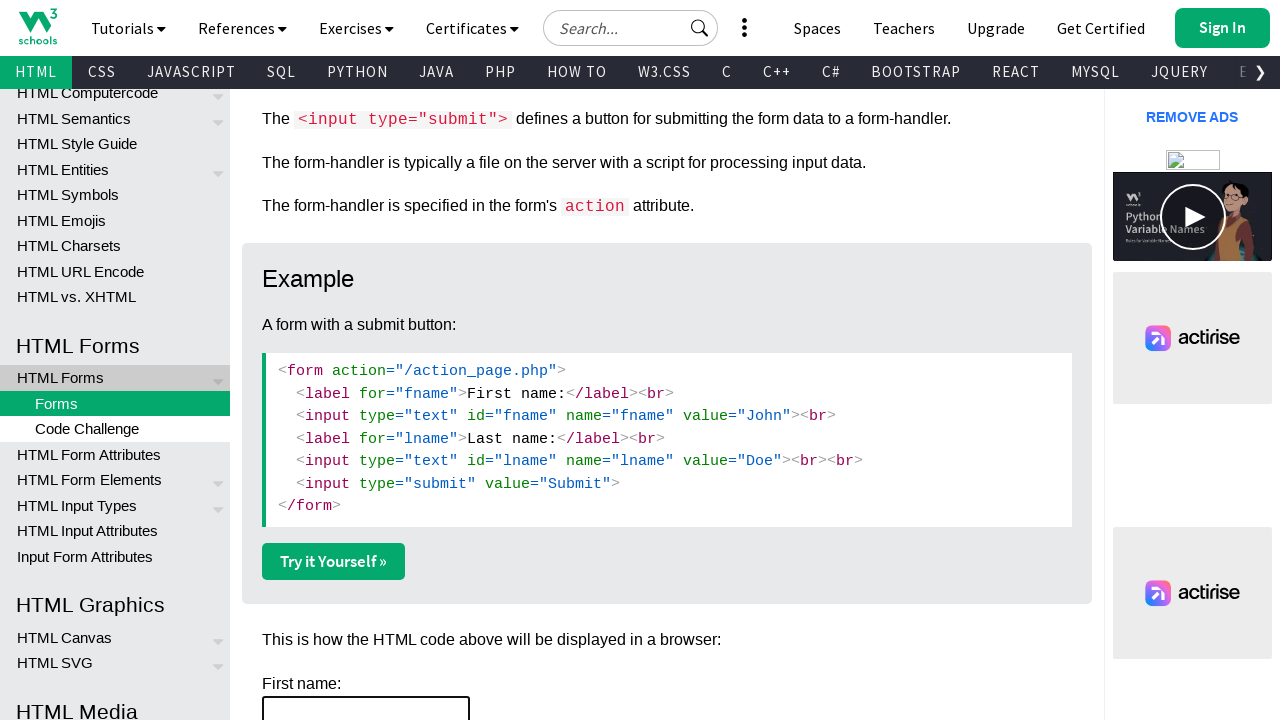

Filled first name field with 'Lukasz' on input[name='firstname']
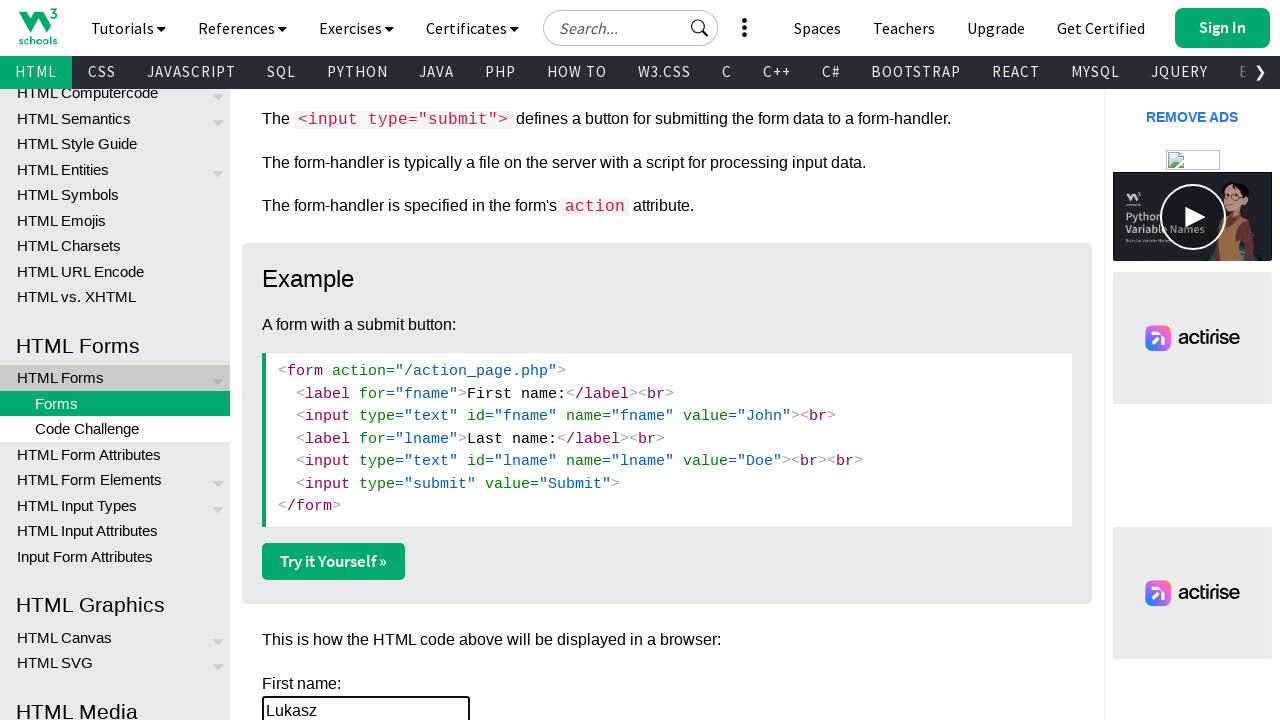

Waited 3 seconds before filling last name field
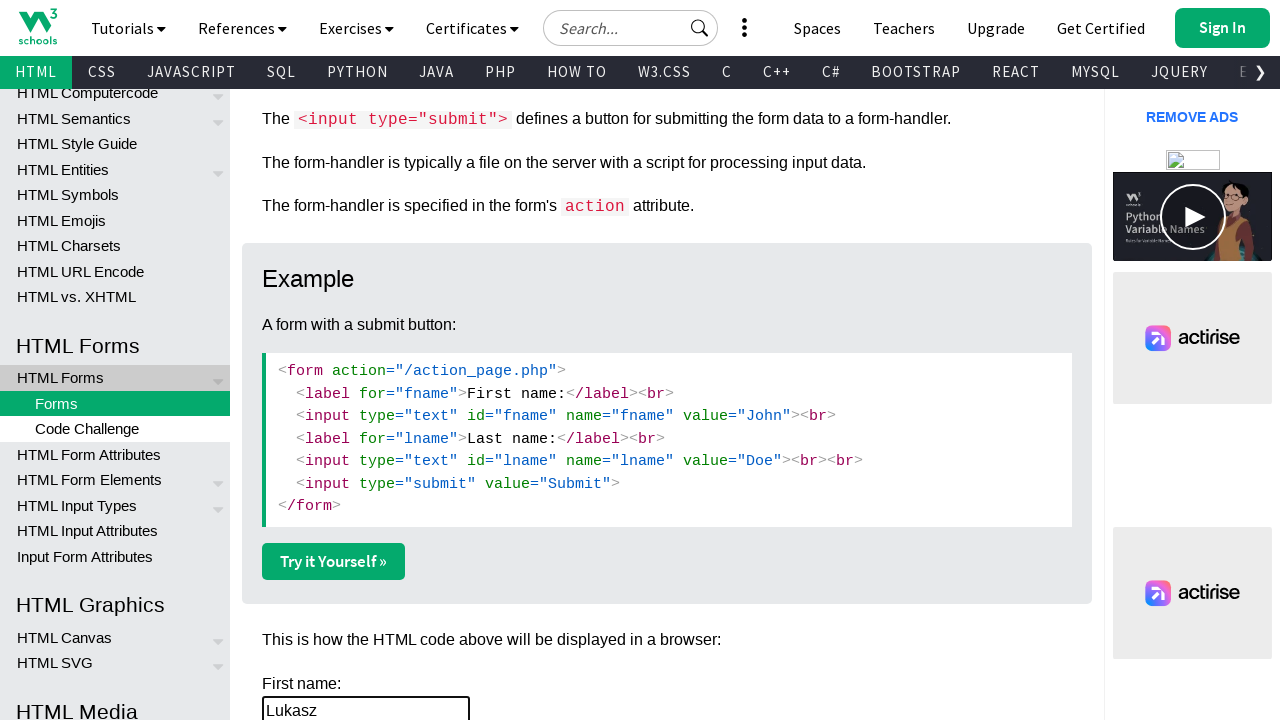

Cleared last name field on input[name='lastname']
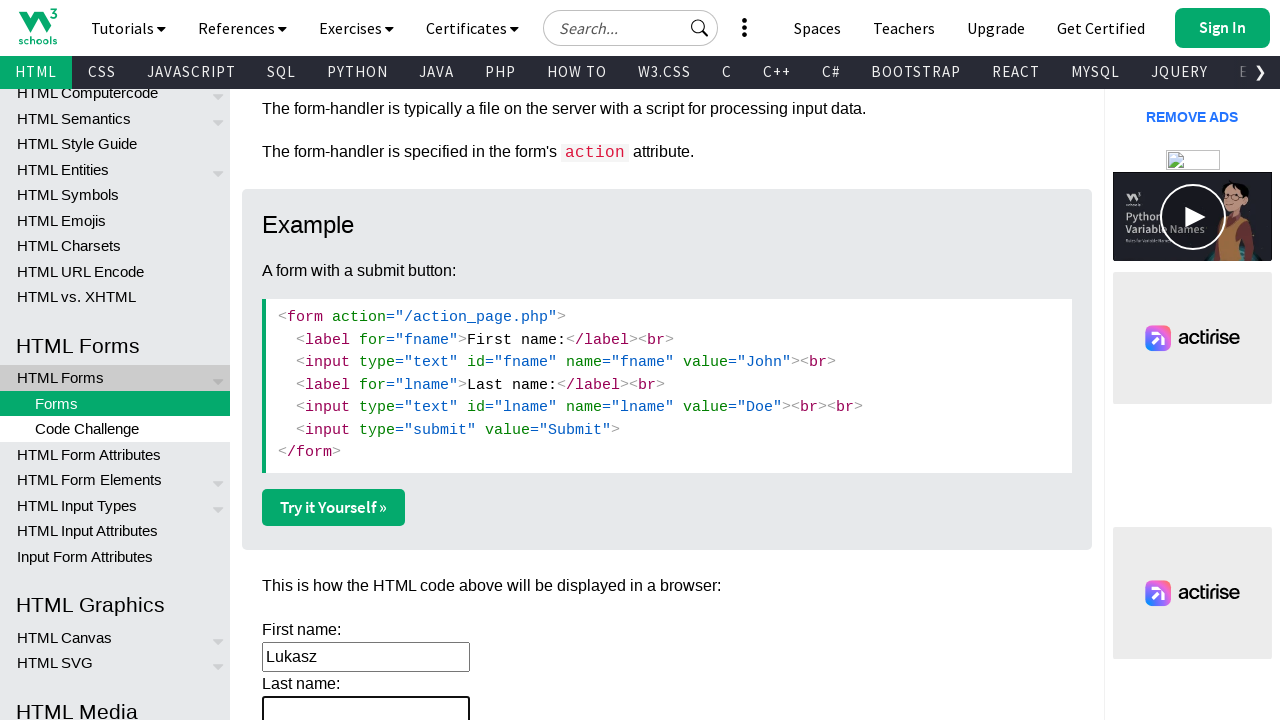

Filled last name field with 'AkademiaKodu' on input[name='lastname']
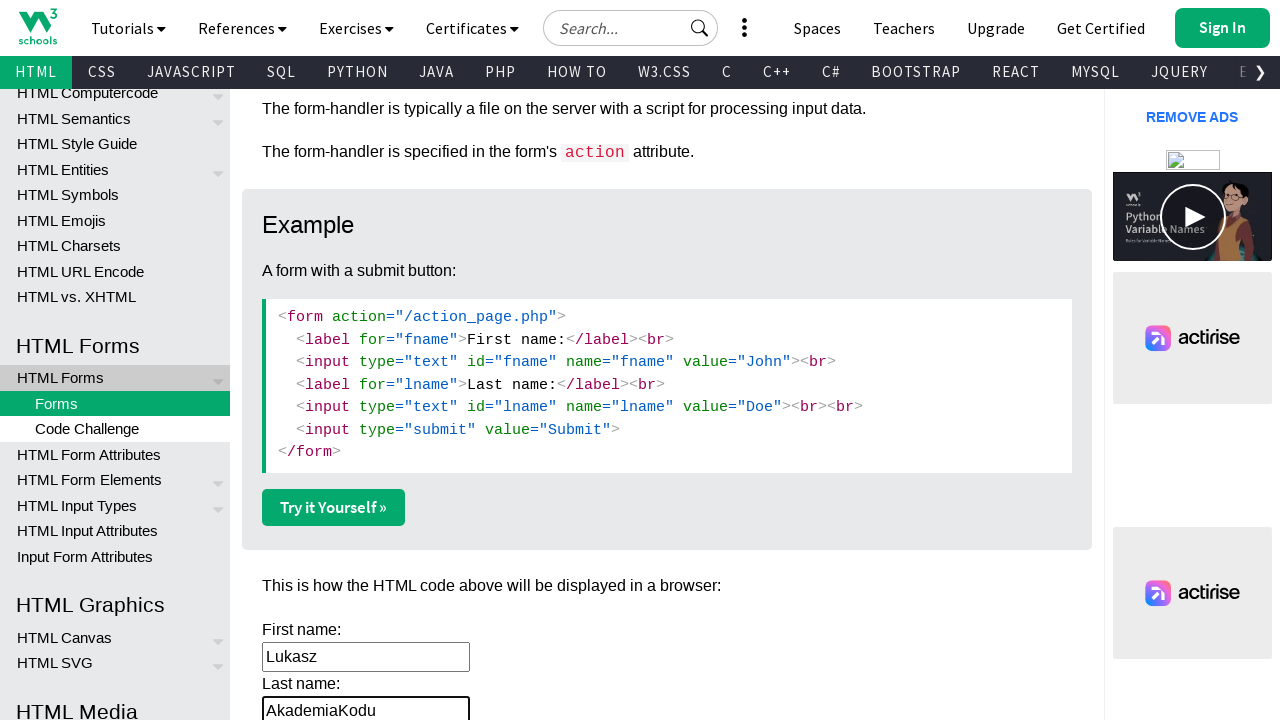

Waited 3 seconds before submitting form
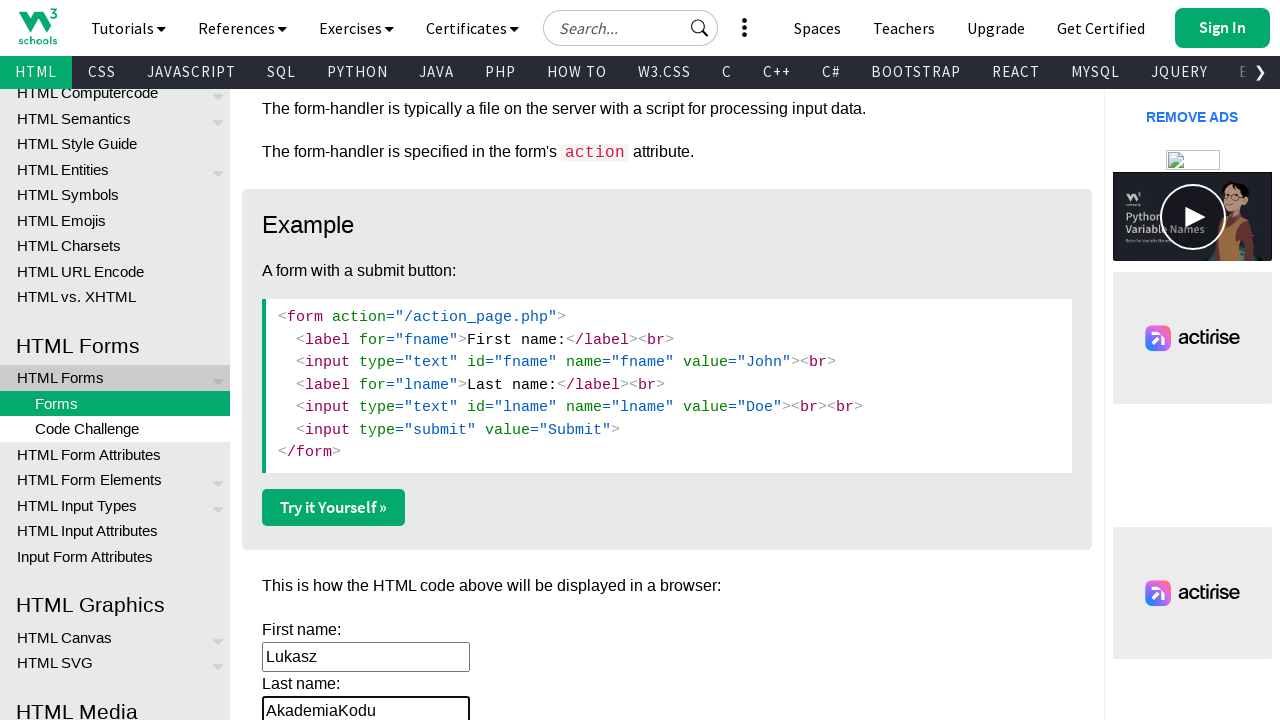

Clicked submit button to submit form at (311, 360) on input[type='submit']
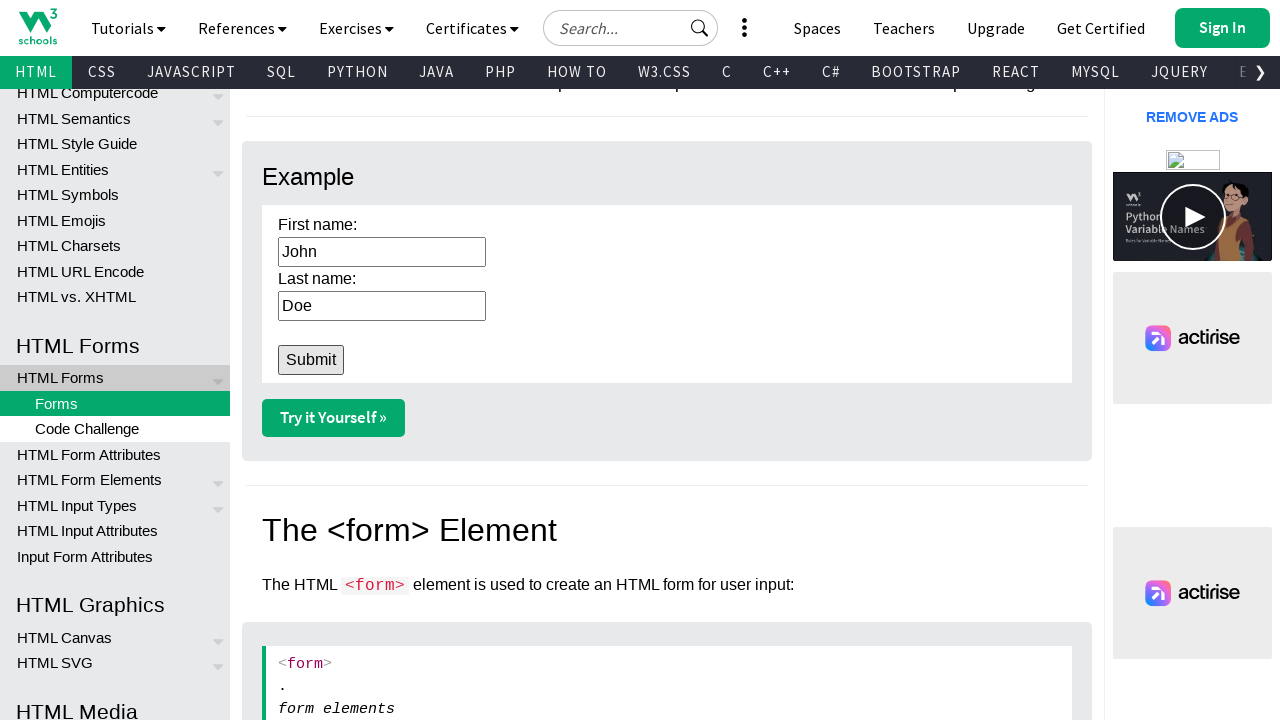

Waited 3 seconds after form submission
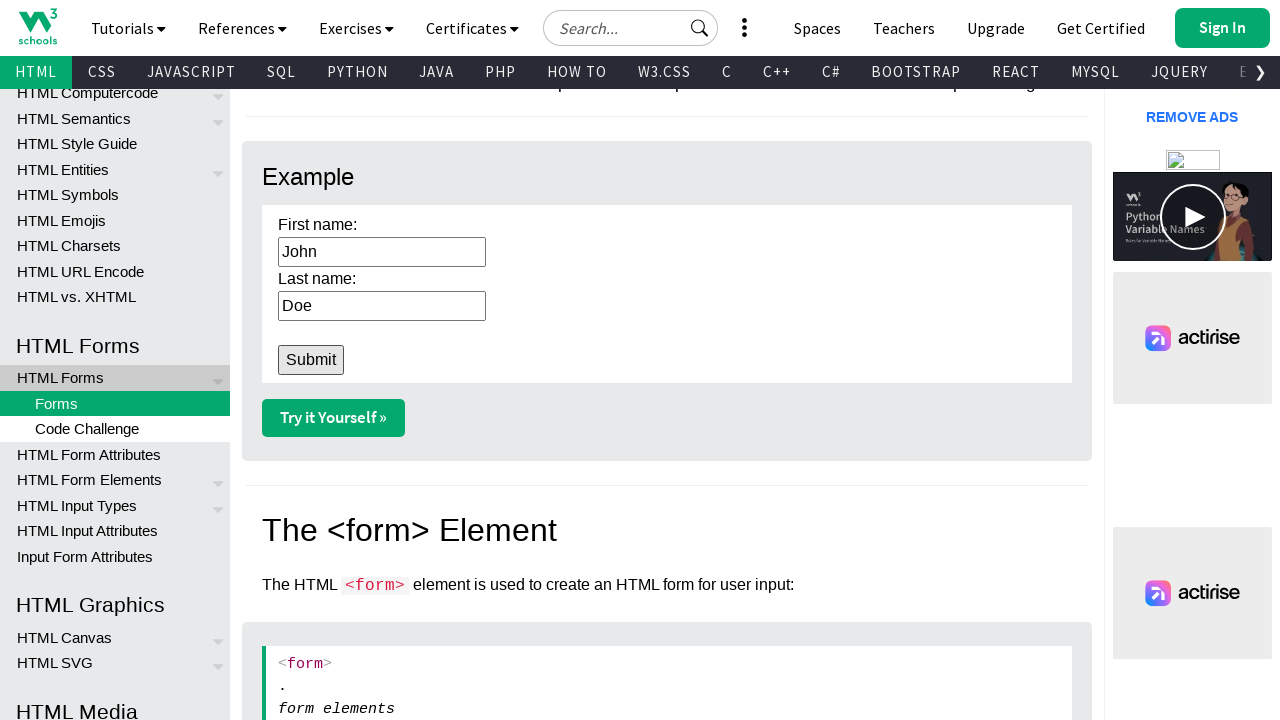

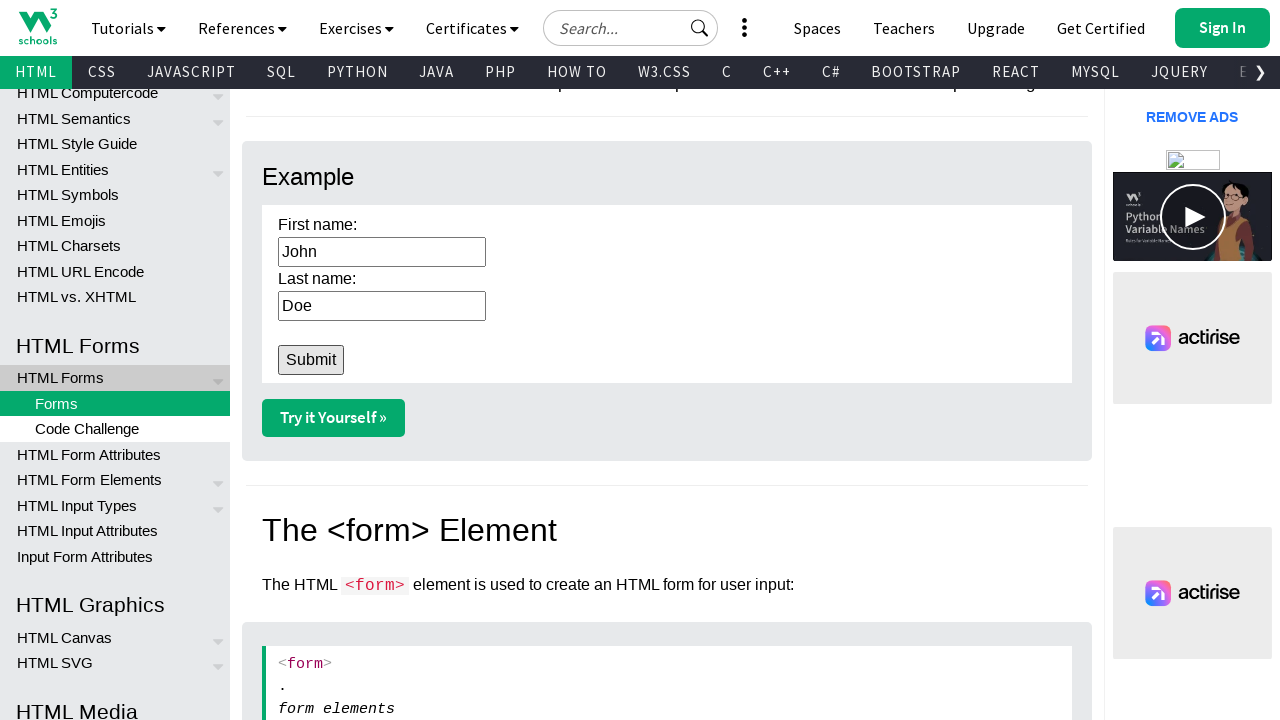